Tests checkbox functionality by navigating to checkboxes page and clicking checkboxes

Starting URL: http://the-internet.herokuapp.com/

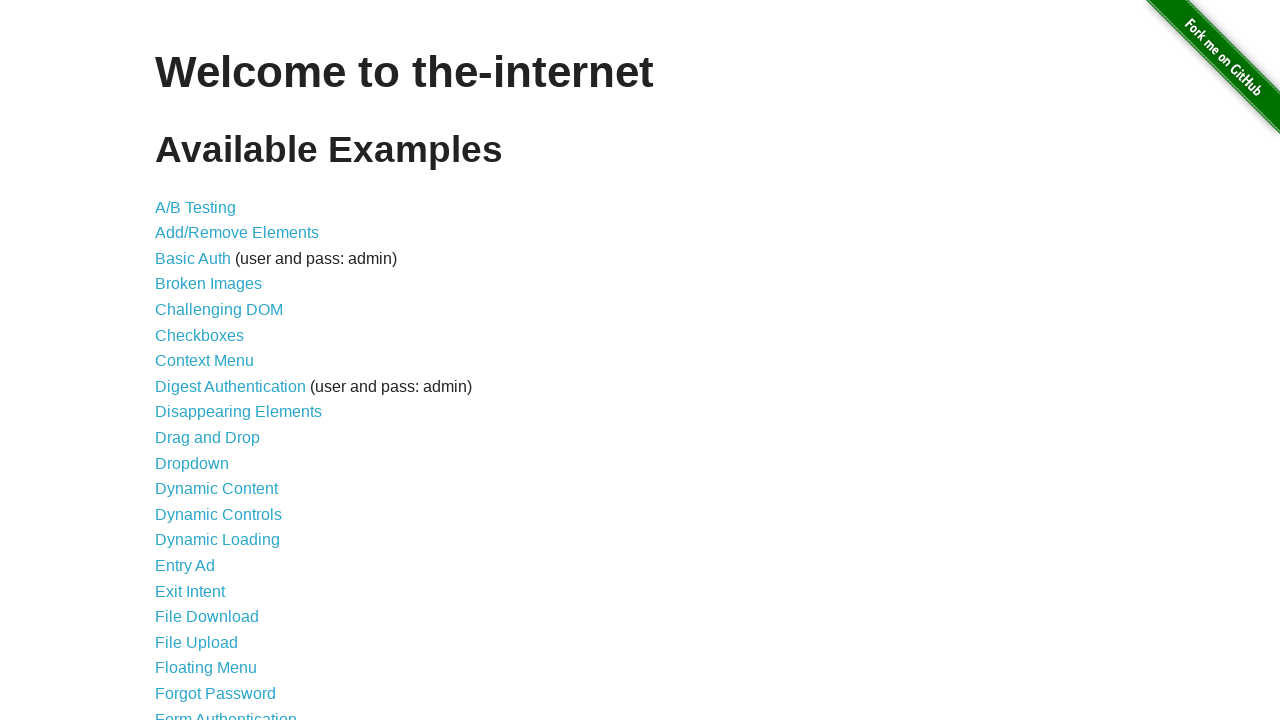

Clicked Checkboxes link to navigate to checkboxes page at (200, 335) on a[href='/checkboxes']
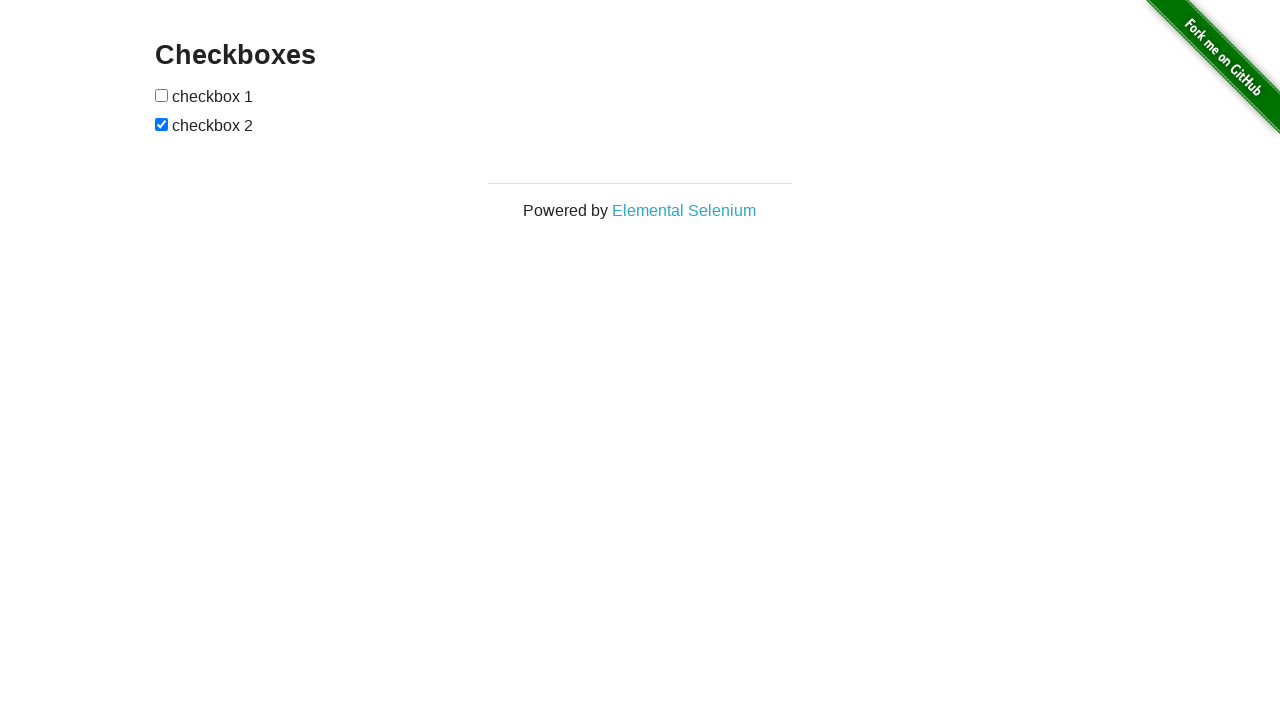

Checkboxes loaded and are displayed on the page
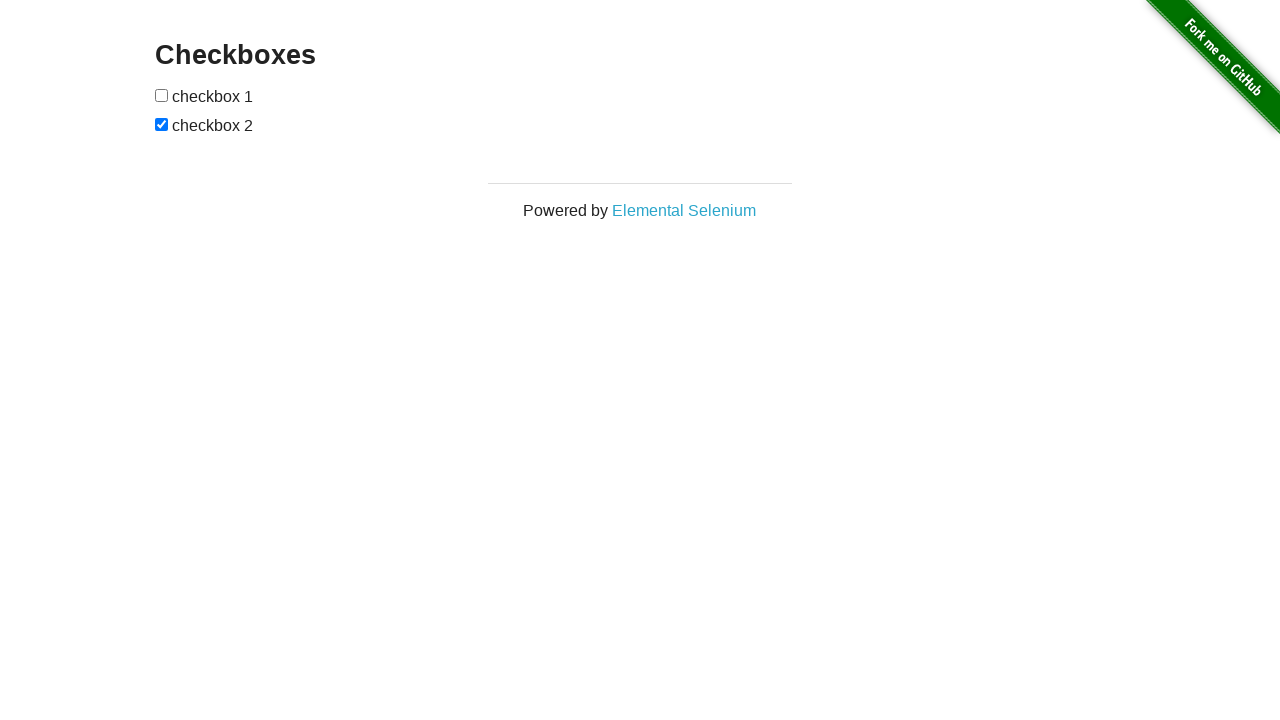

Clicked first checkbox at (162, 95) on input[type='checkbox'] >> nth=0
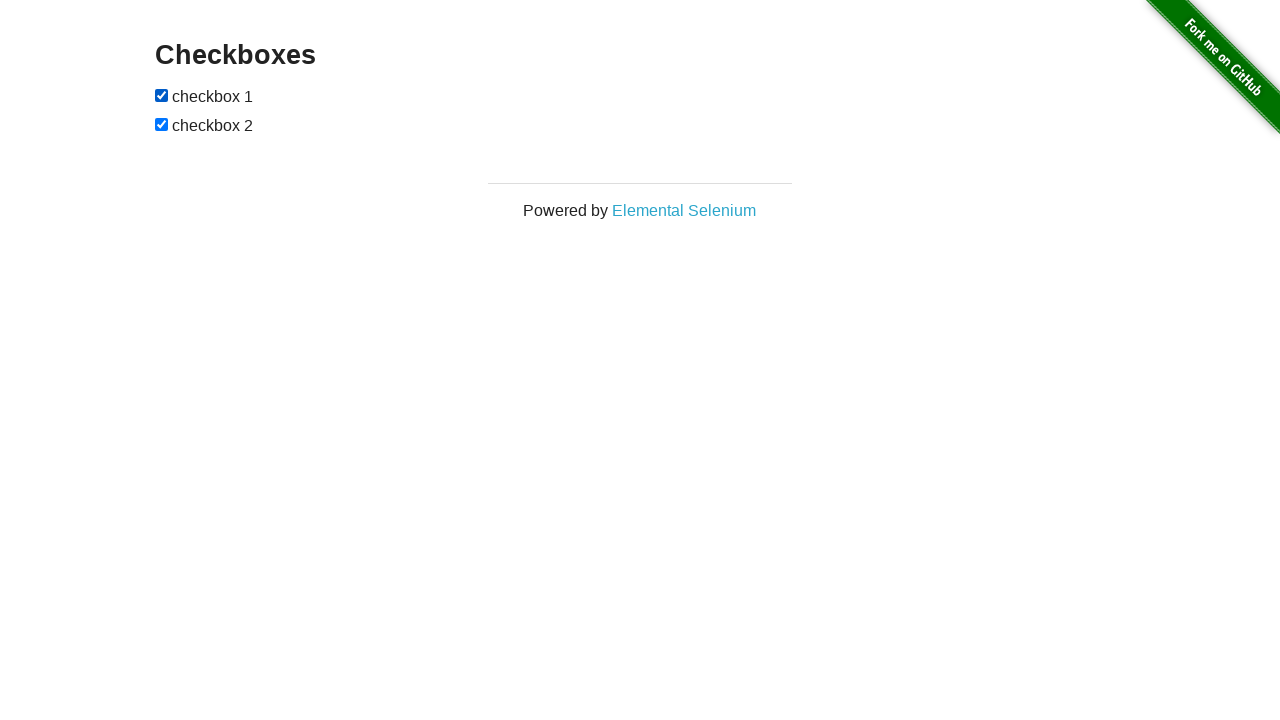

Clicked second checkbox at (162, 124) on input[type='checkbox'] >> nth=1
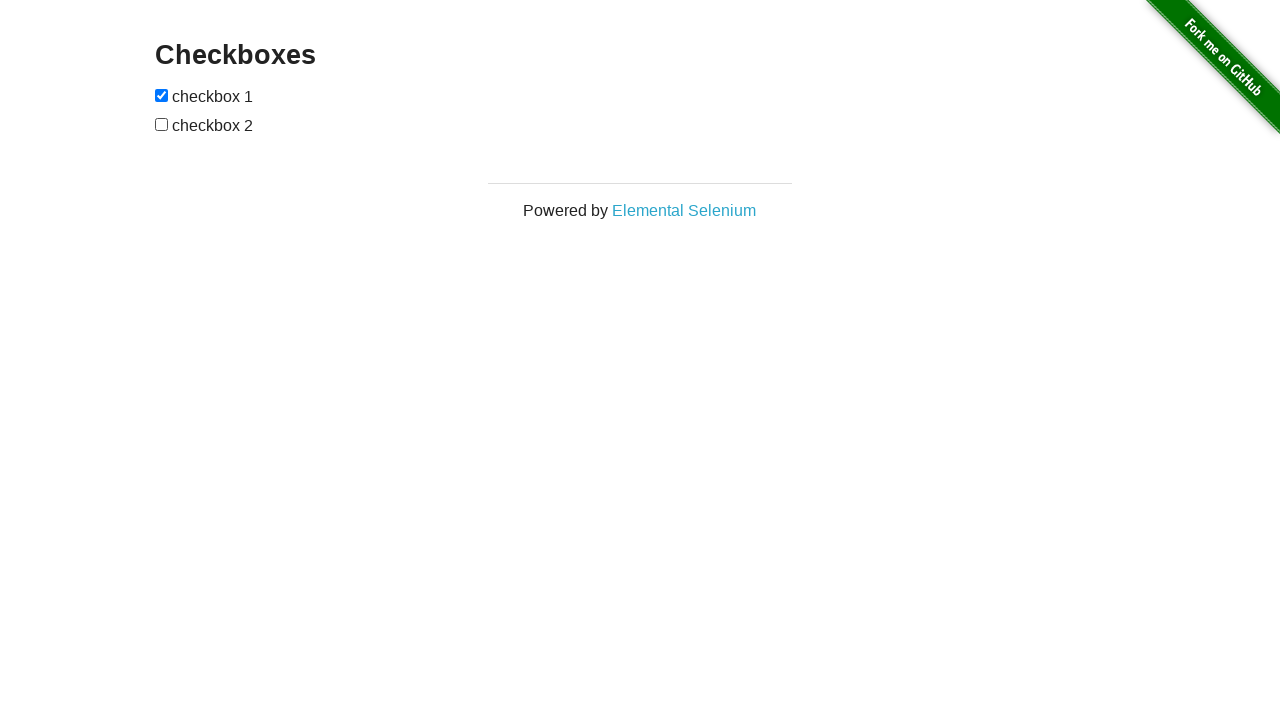

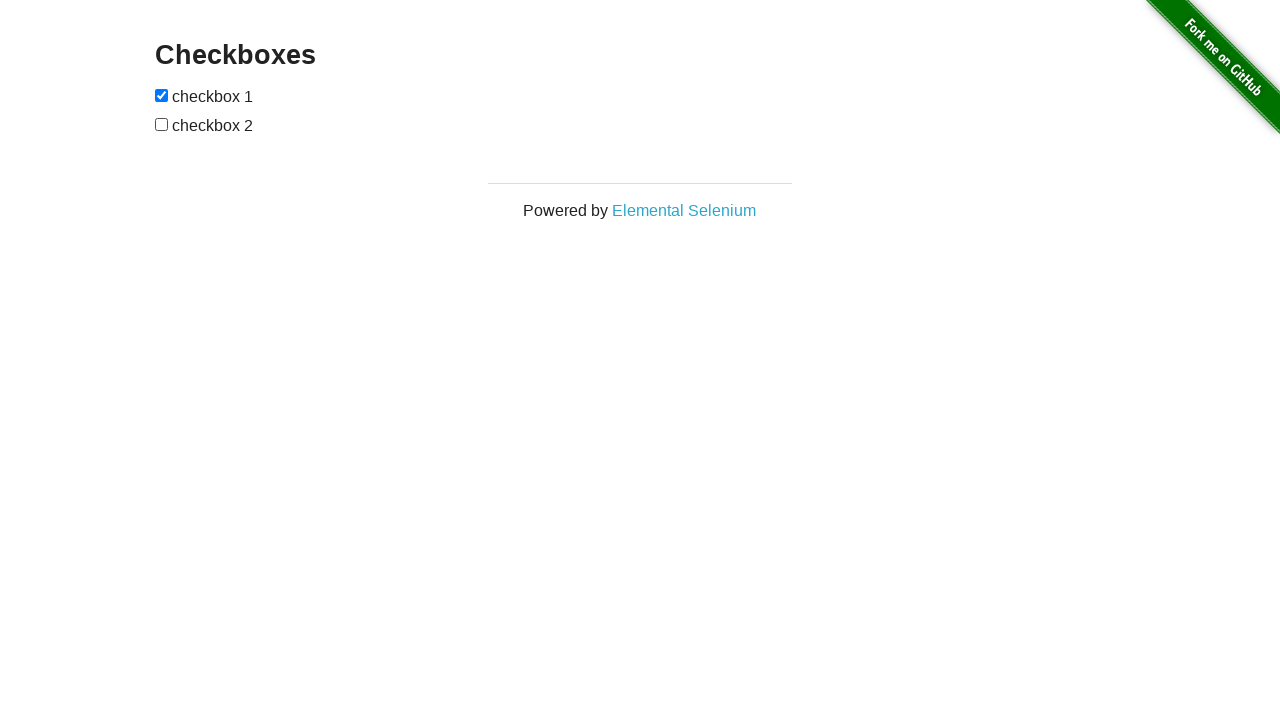